Tests jQuery UI datepicker functionality by opening the calendar, navigating to the next month, and selecting a specific date

Starting URL: https://jqueryui.com/datepicker/

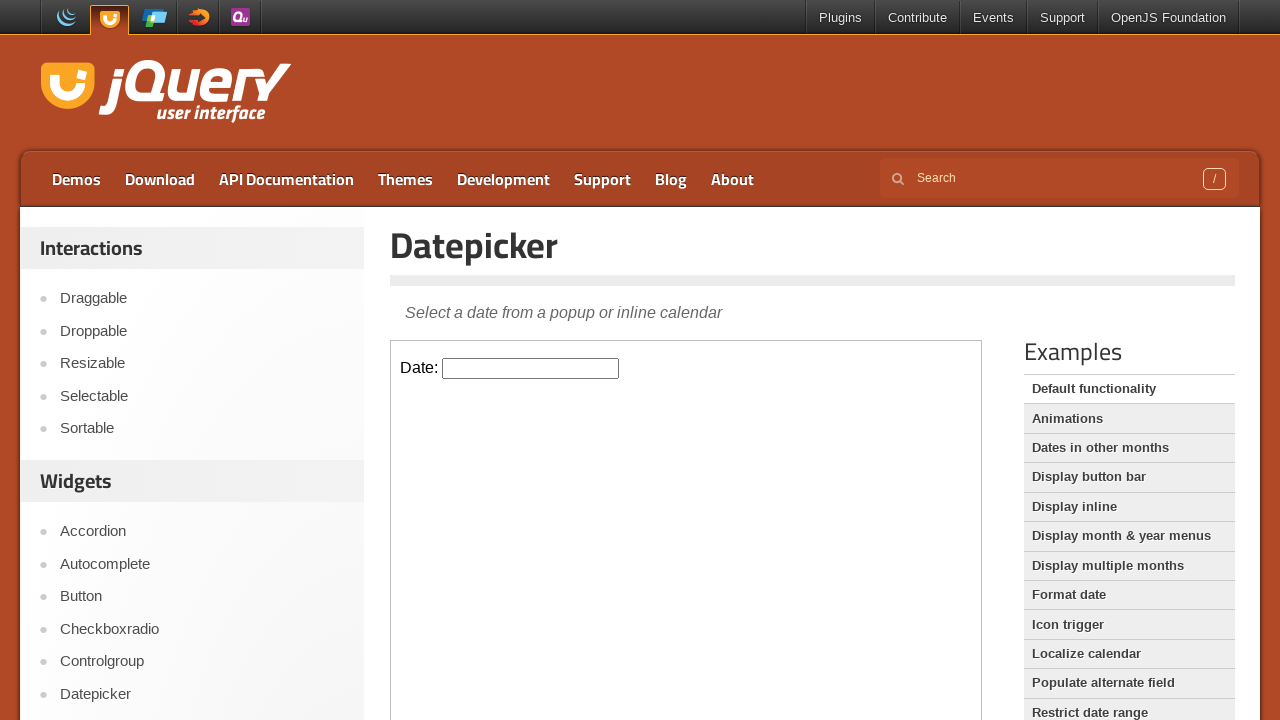

Located the iframe containing the datepicker demo
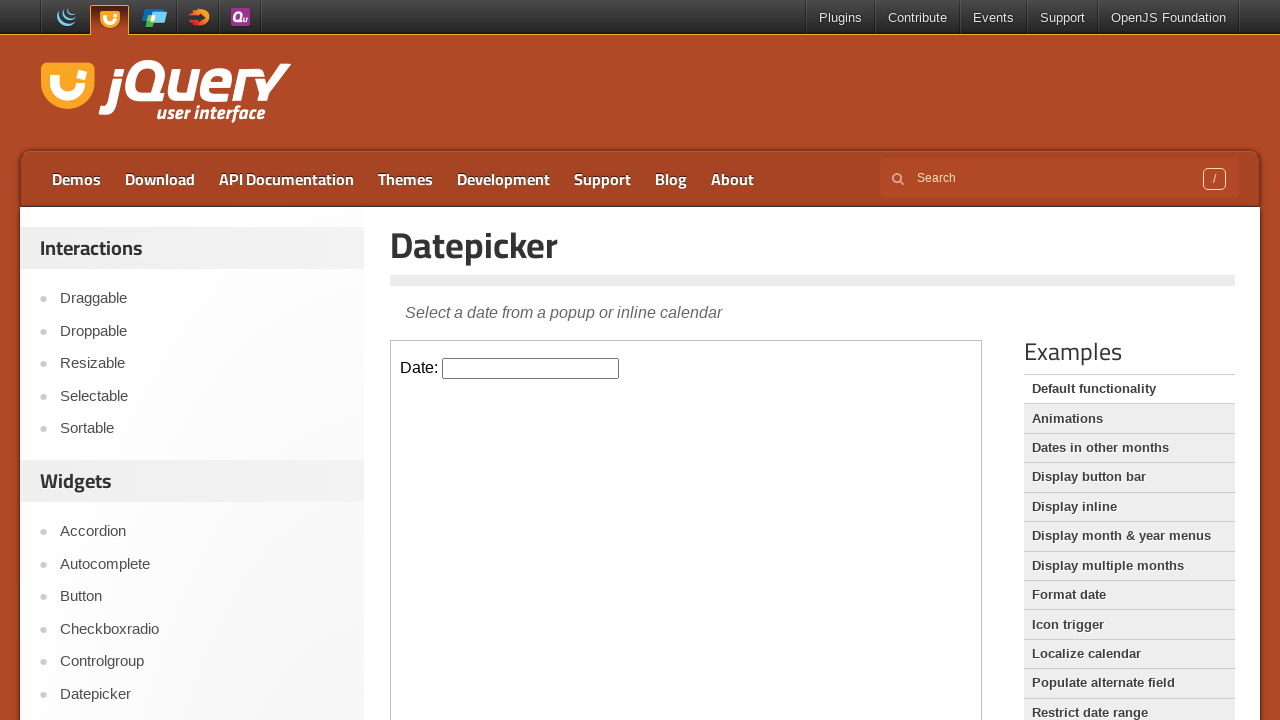

Clicked on the date input field to open the datepicker at (531, 368) on iframe >> nth=0 >> internal:control=enter-frame >> input.hasDatepicker
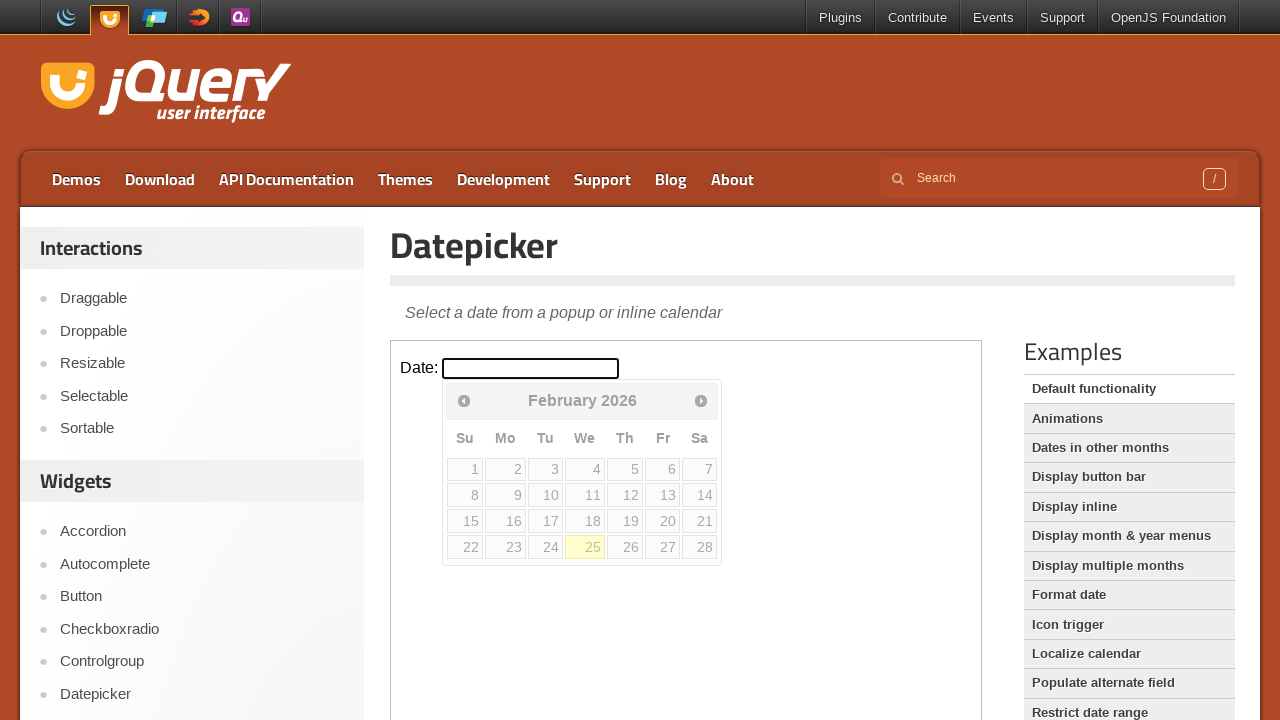

Clicked the next month arrow button to navigate to the next month at (701, 400) on iframe >> nth=0 >> internal:control=enter-frame >> span.ui-icon.ui-icon-circle-t
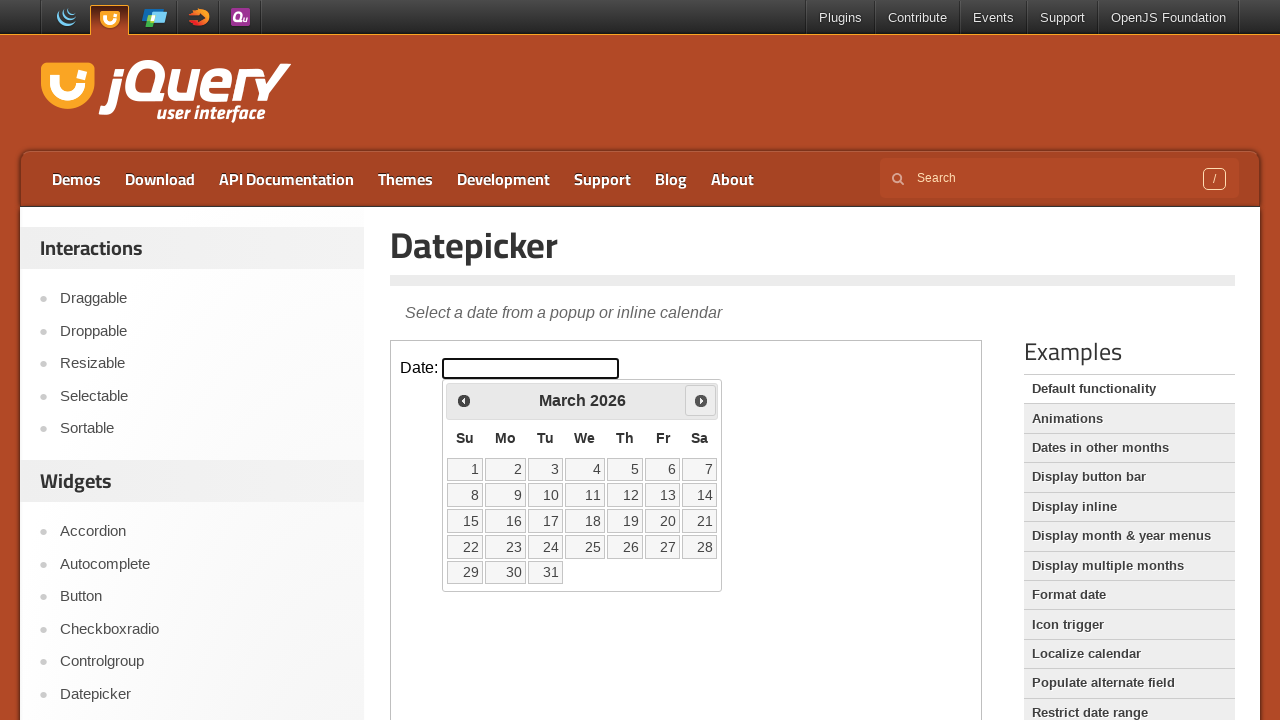

Selected day 22 from the calendar at (465, 547) on iframe >> nth=0 >> internal:control=enter-frame >> a:text('22')
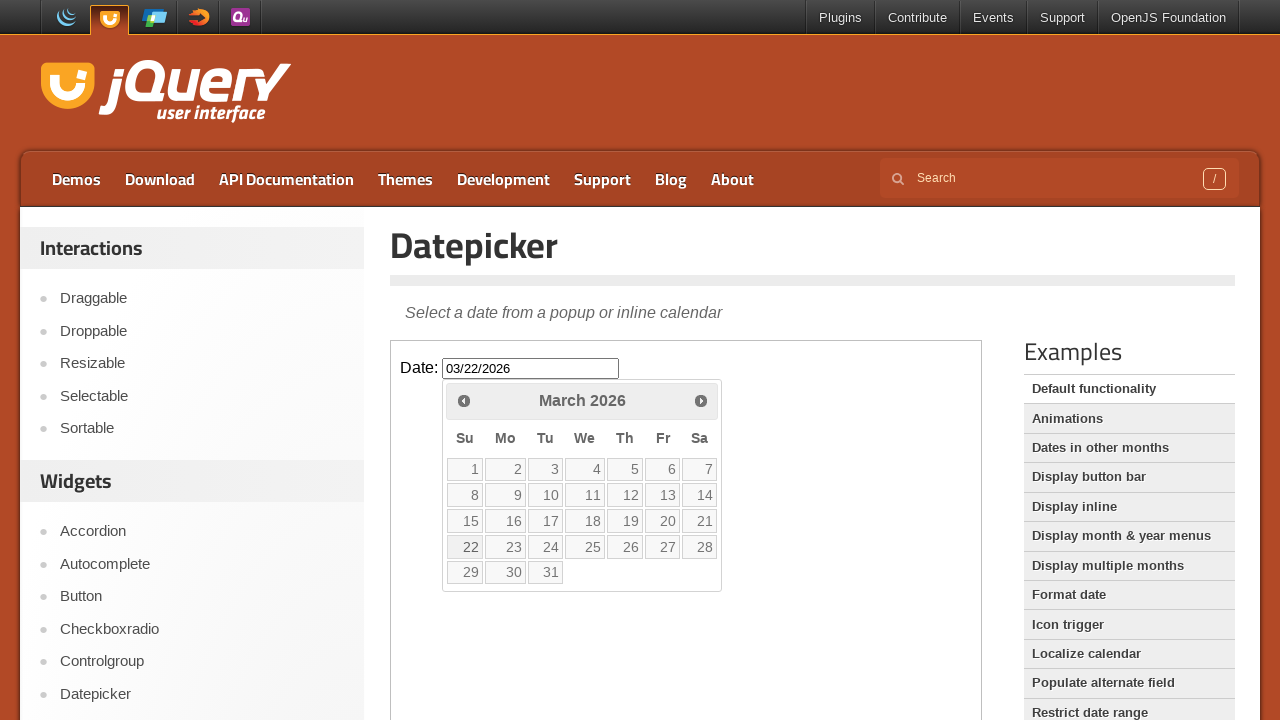

Retrieved the selected date text from the datepicker title
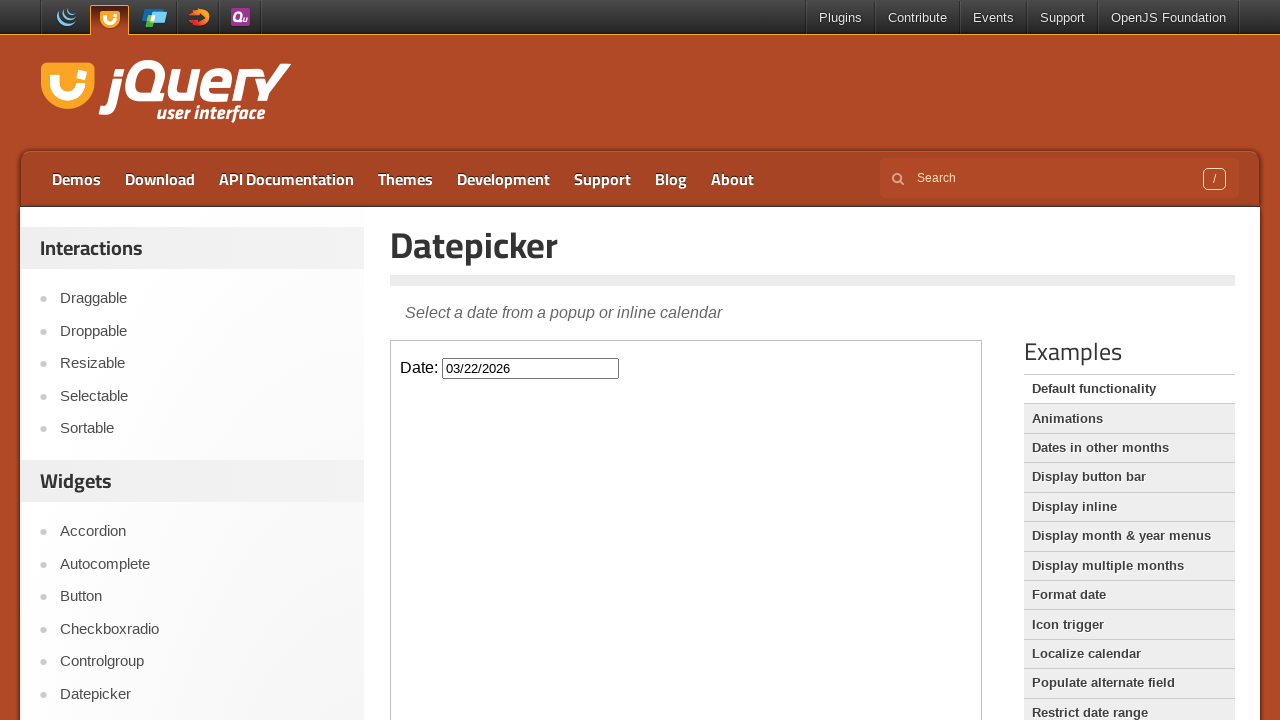

Printed selected date: March 2026
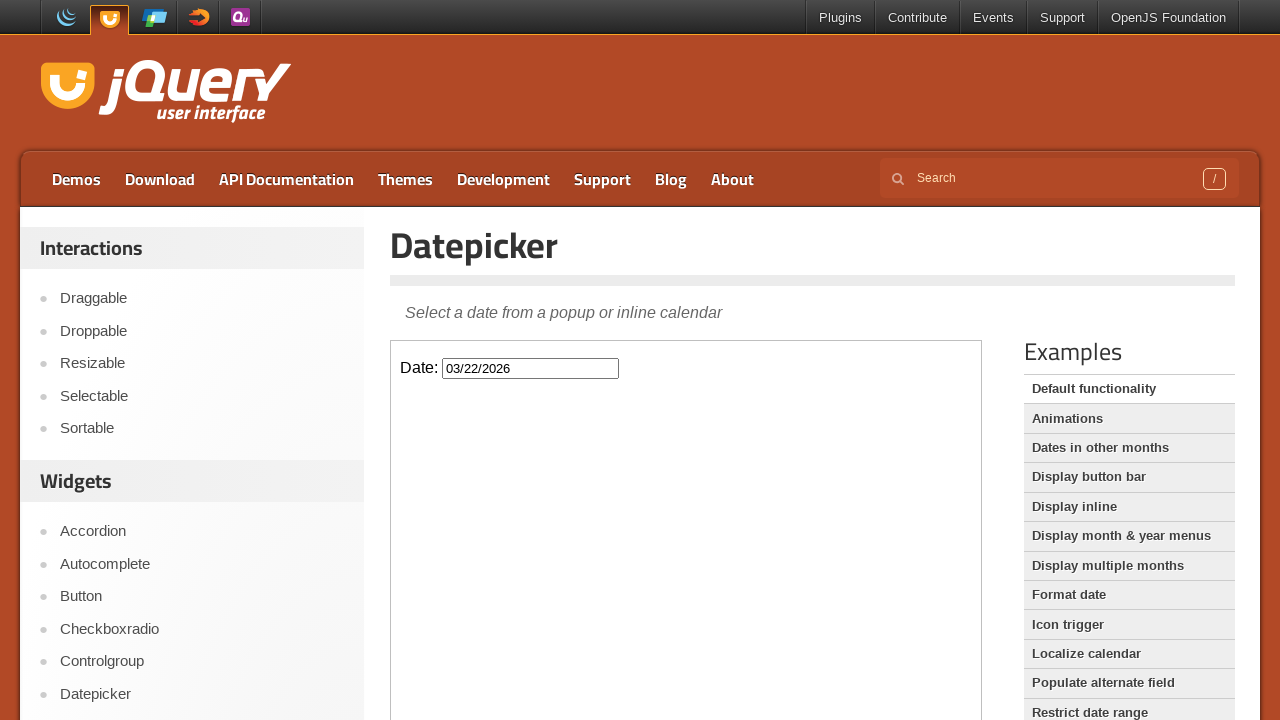

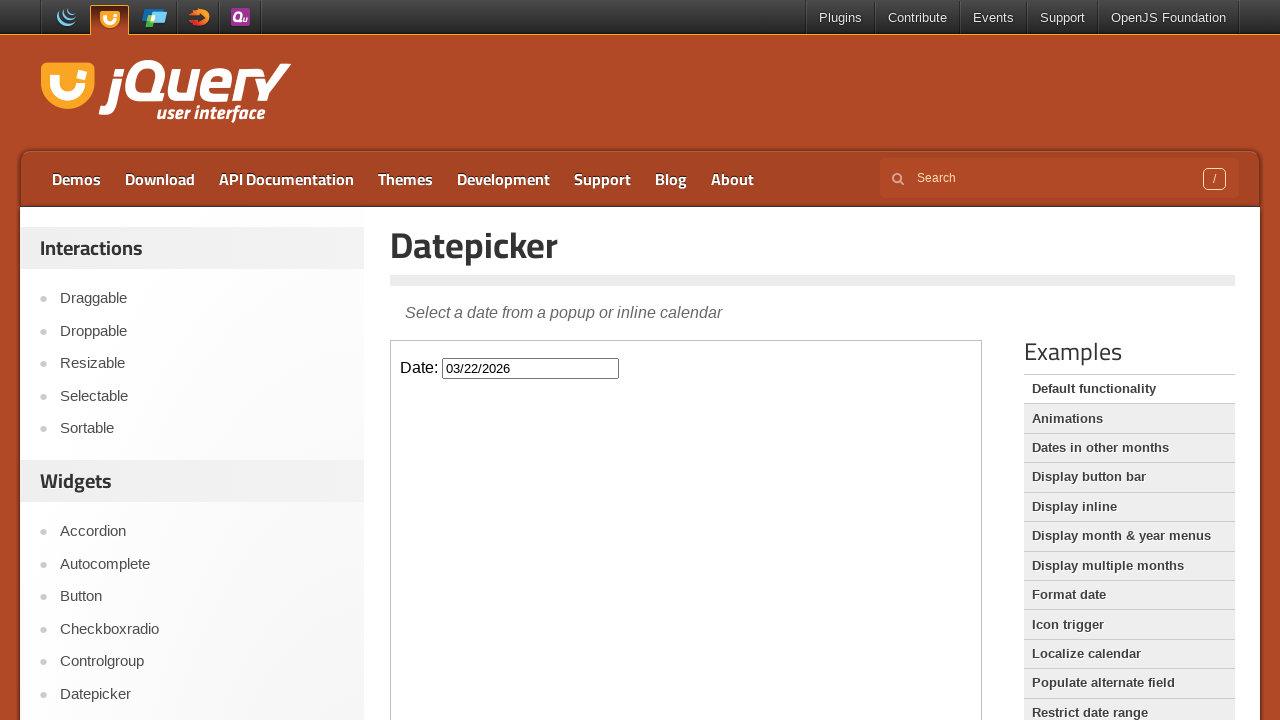